Tests browser window handling by clicking a button that opens a new tab, then switching back to the original window.

Starting URL: https://demoqa.com/browser-windows

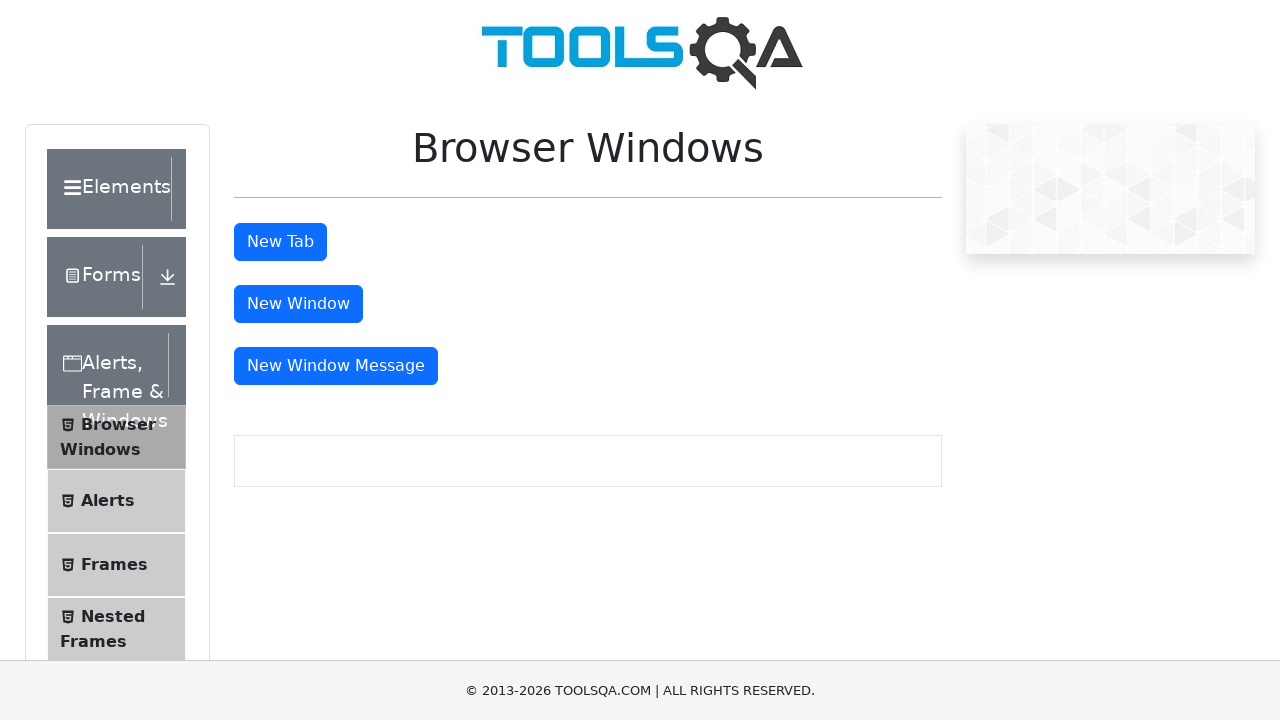

Clicked 'New Tab' button to open a new browser tab at (280, 242) on #tabButton
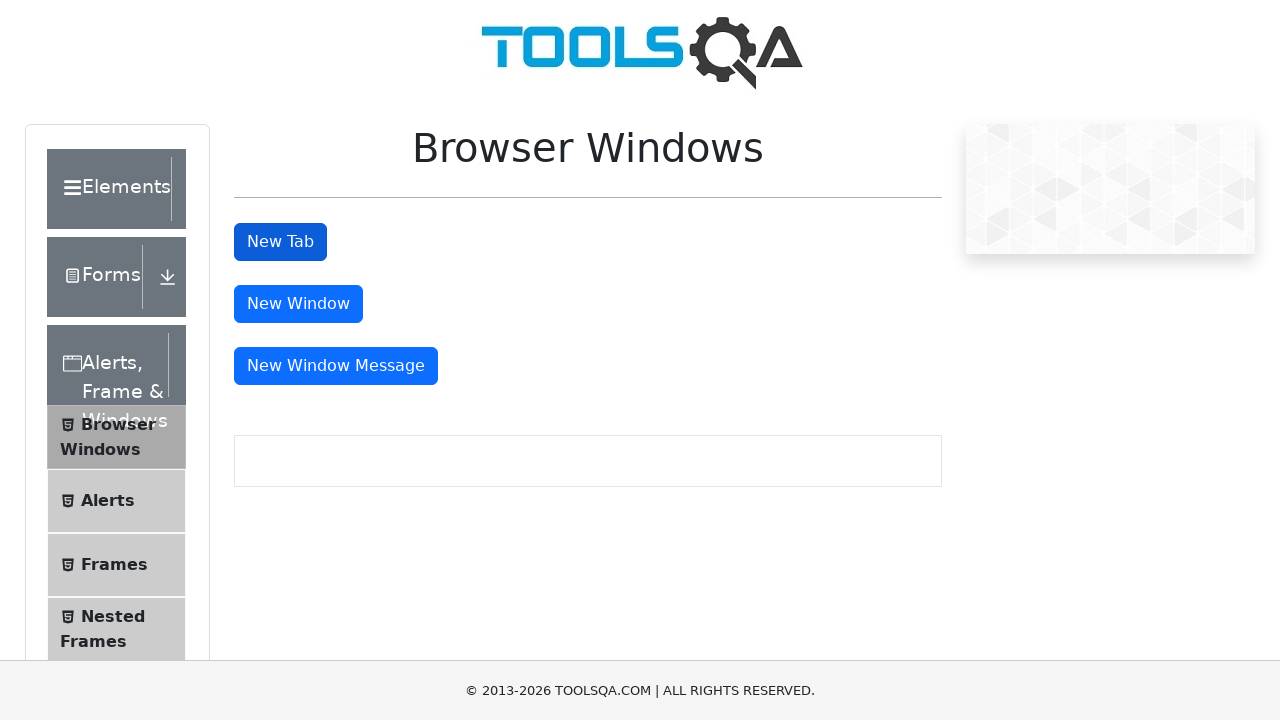

Captured the newly opened page/tab
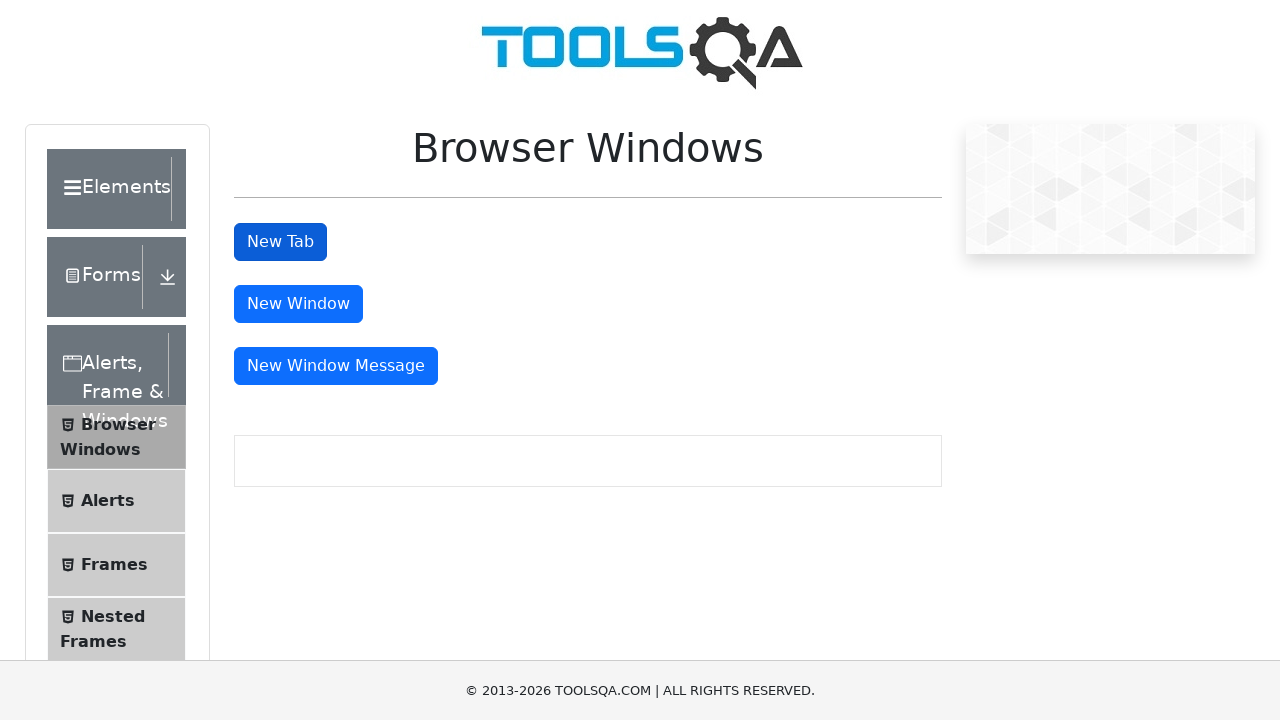

New page finished loading
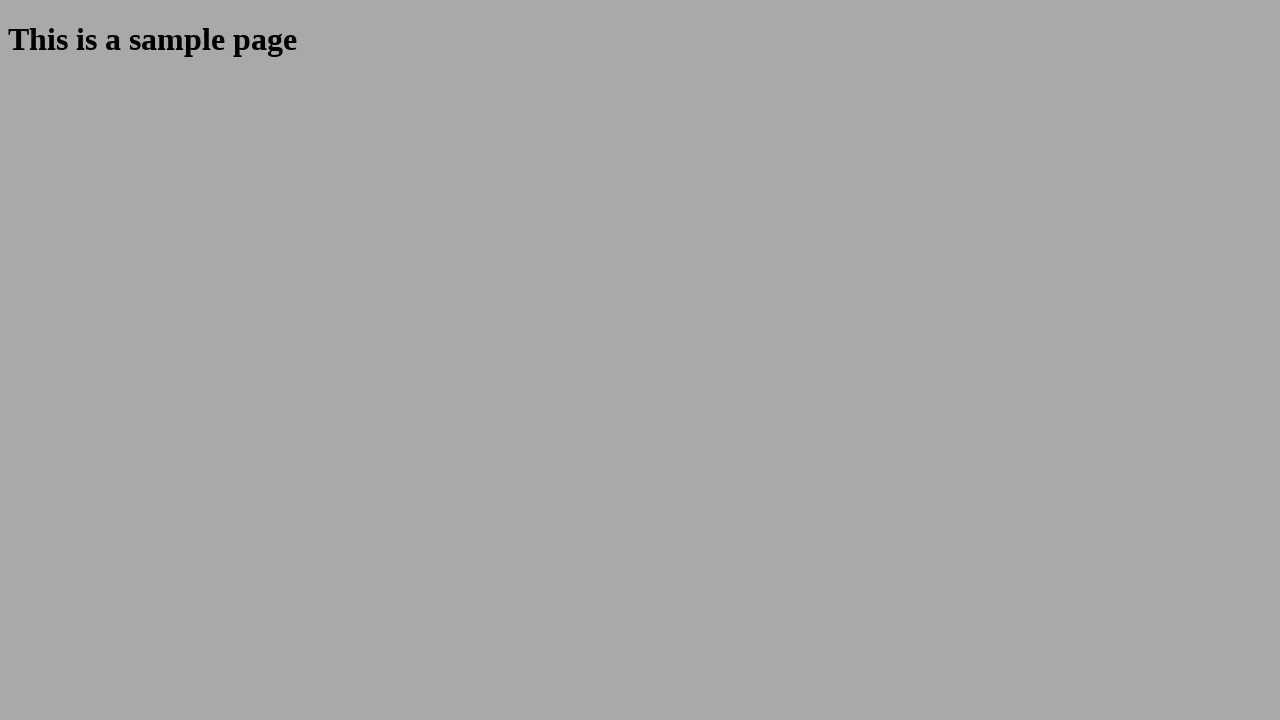

Switched back to the original page/tab
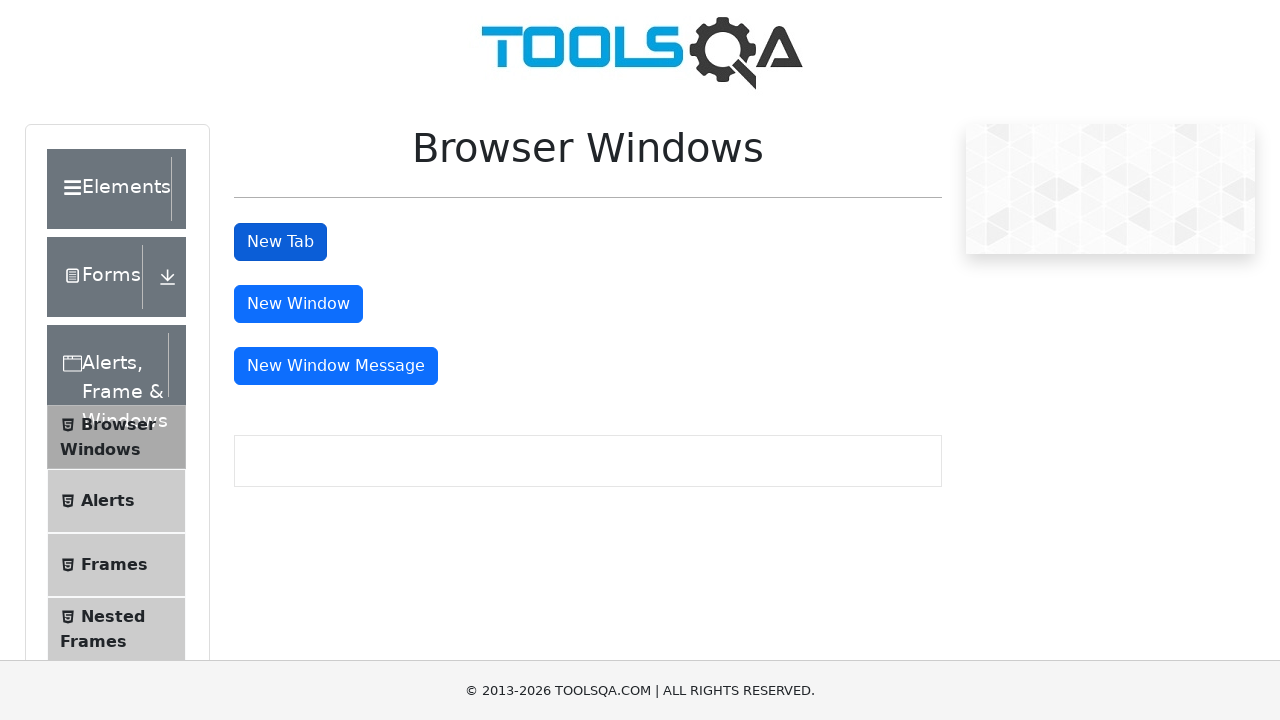

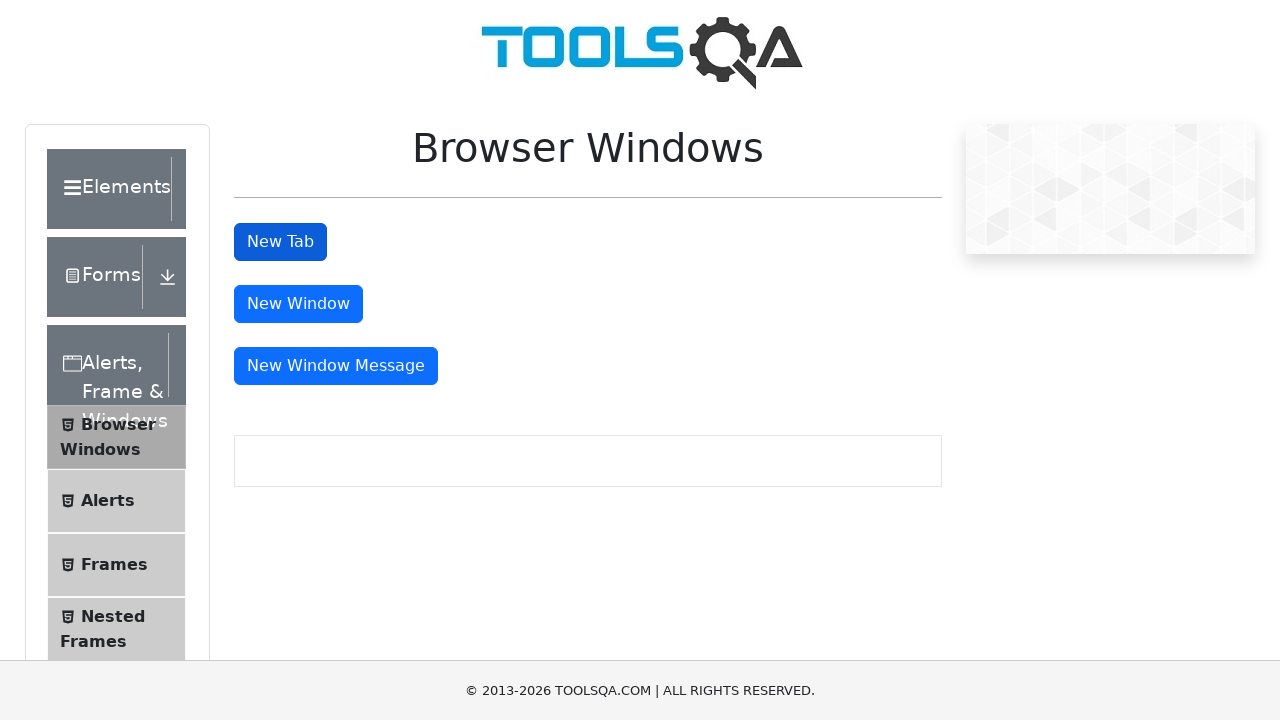